Tests keyboard actions on a text box form by filling fields using Tab navigation, then selecting all content with Ctrl+A, copying with Ctrl+C, and pasting with Ctrl+V into the next field.

Starting URL: https://demoqa.com/text-box

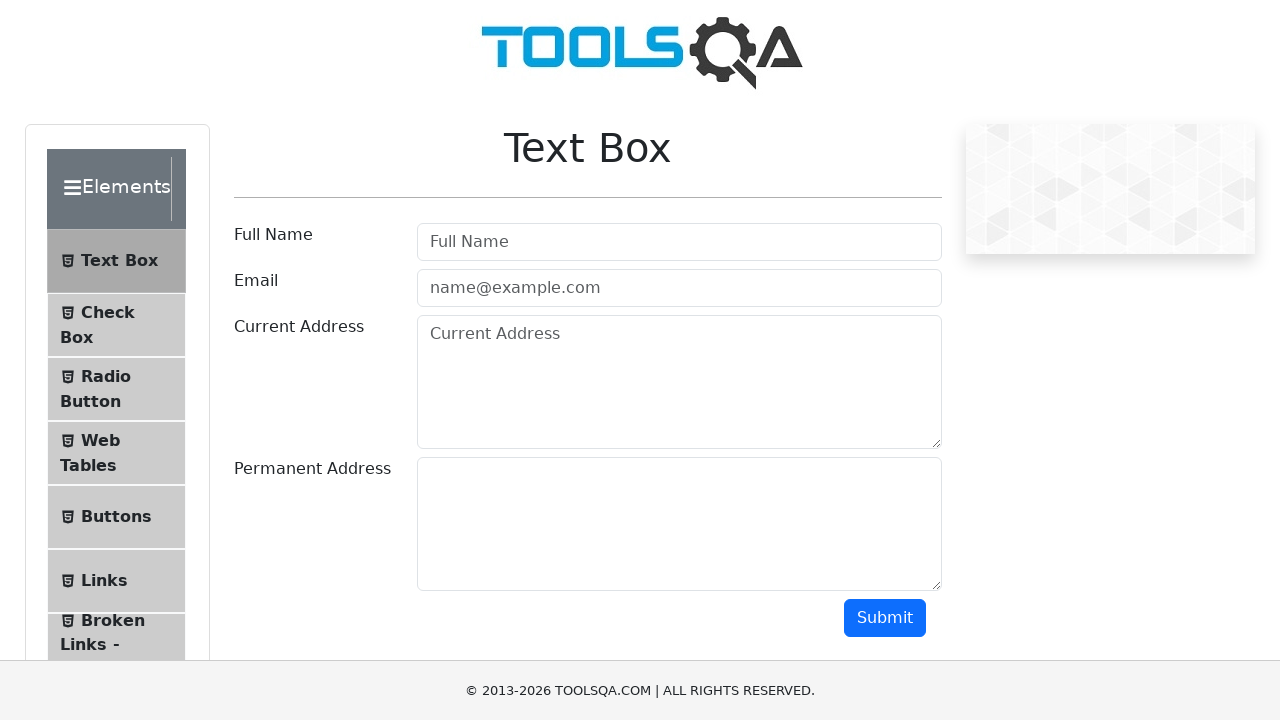

Filled userName field with 'Heena' on //input[@id='userName']
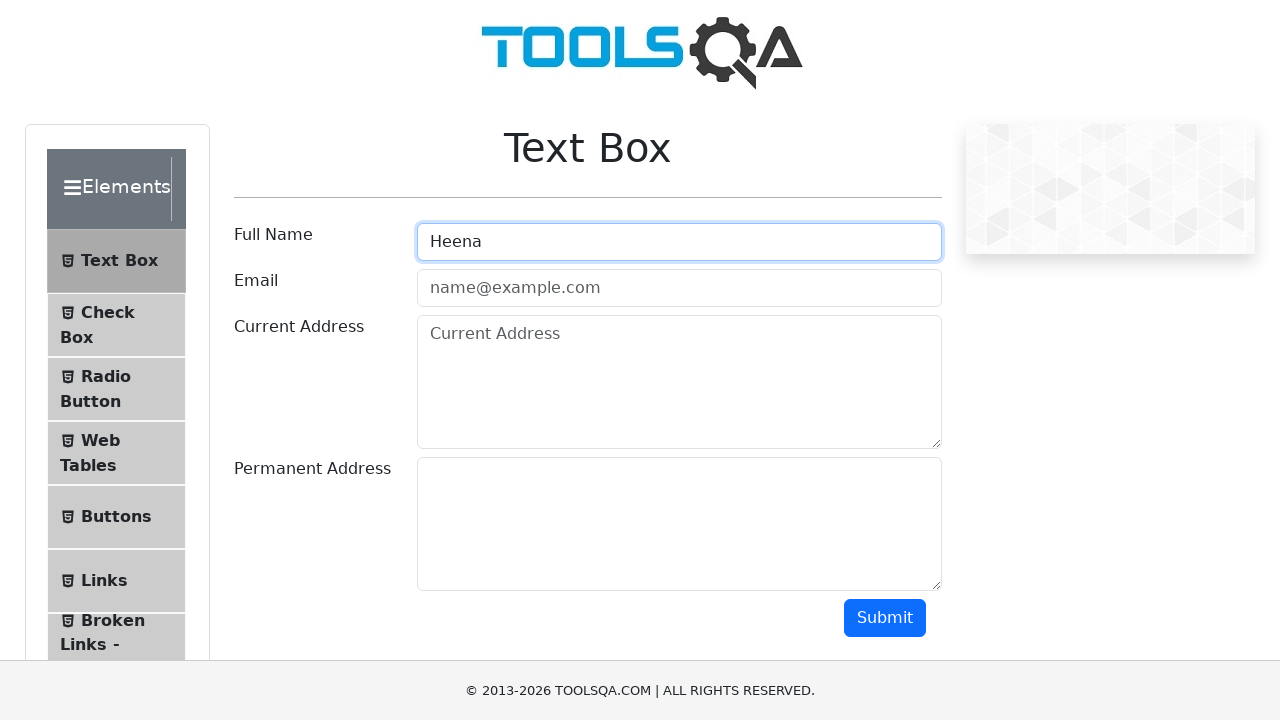

Pressed Tab to move to email field
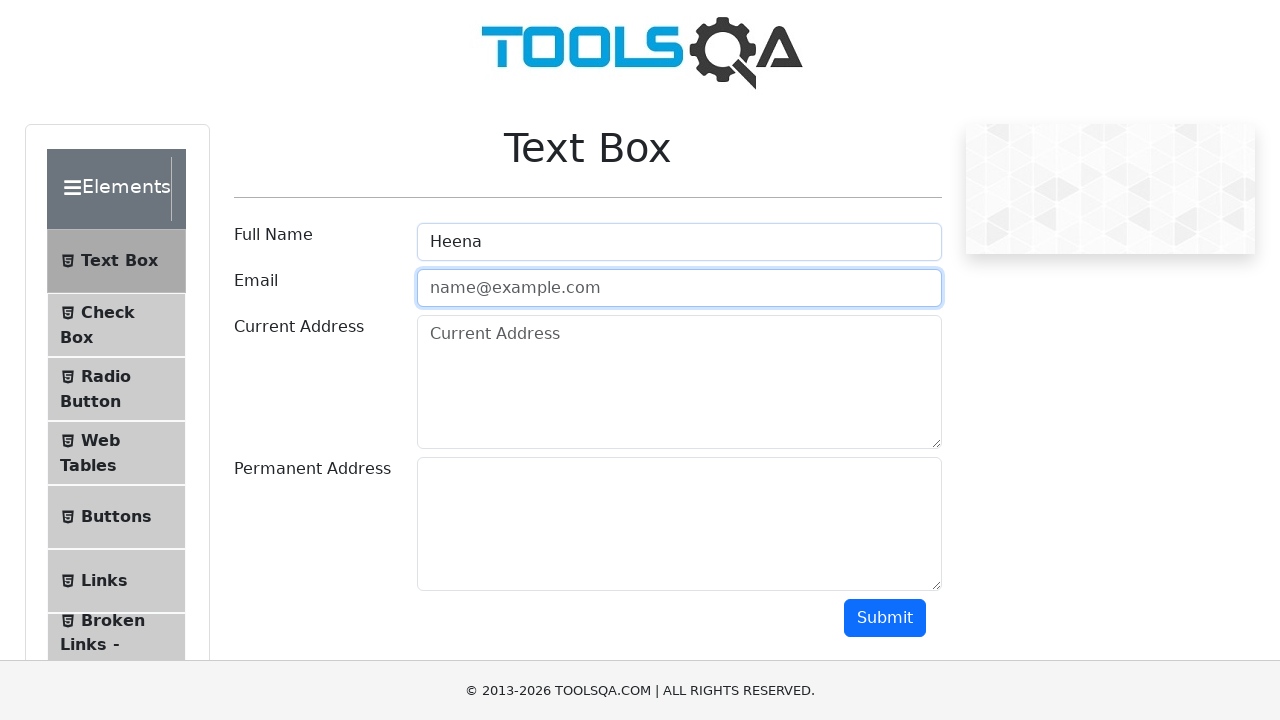

Typed email address 'xyz@gmail.com'
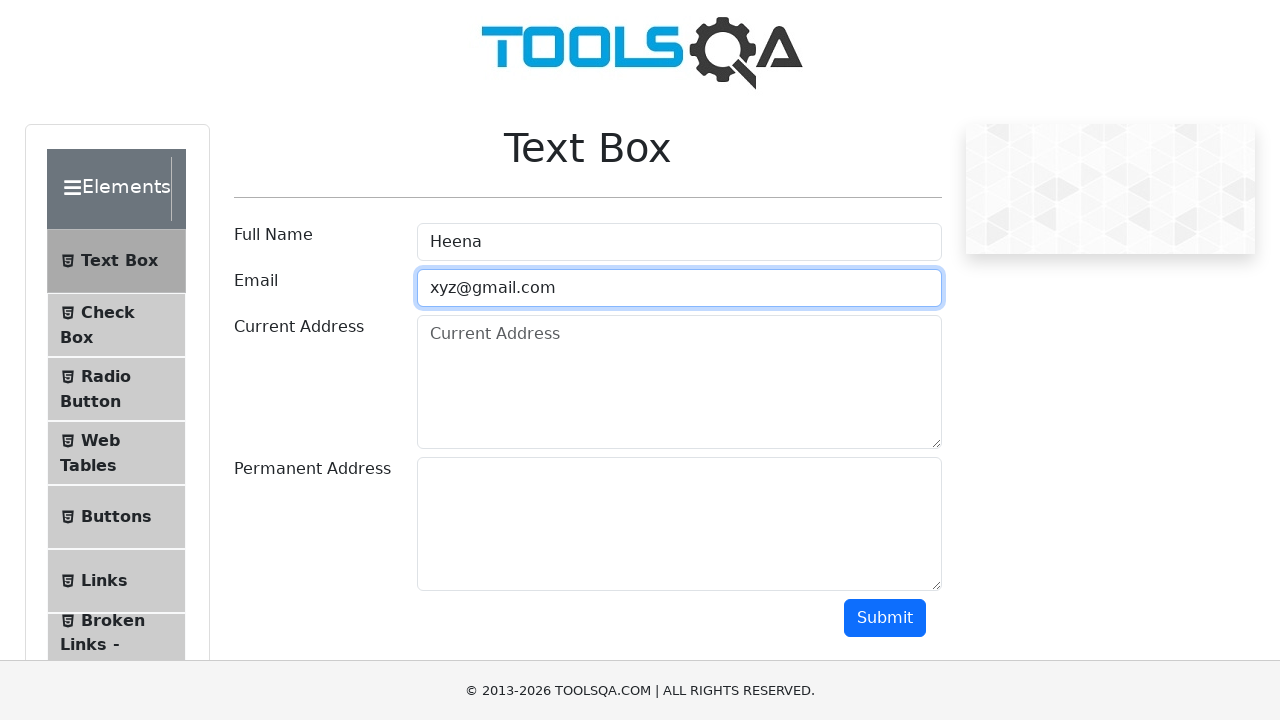

Pressed Tab to move to current address field
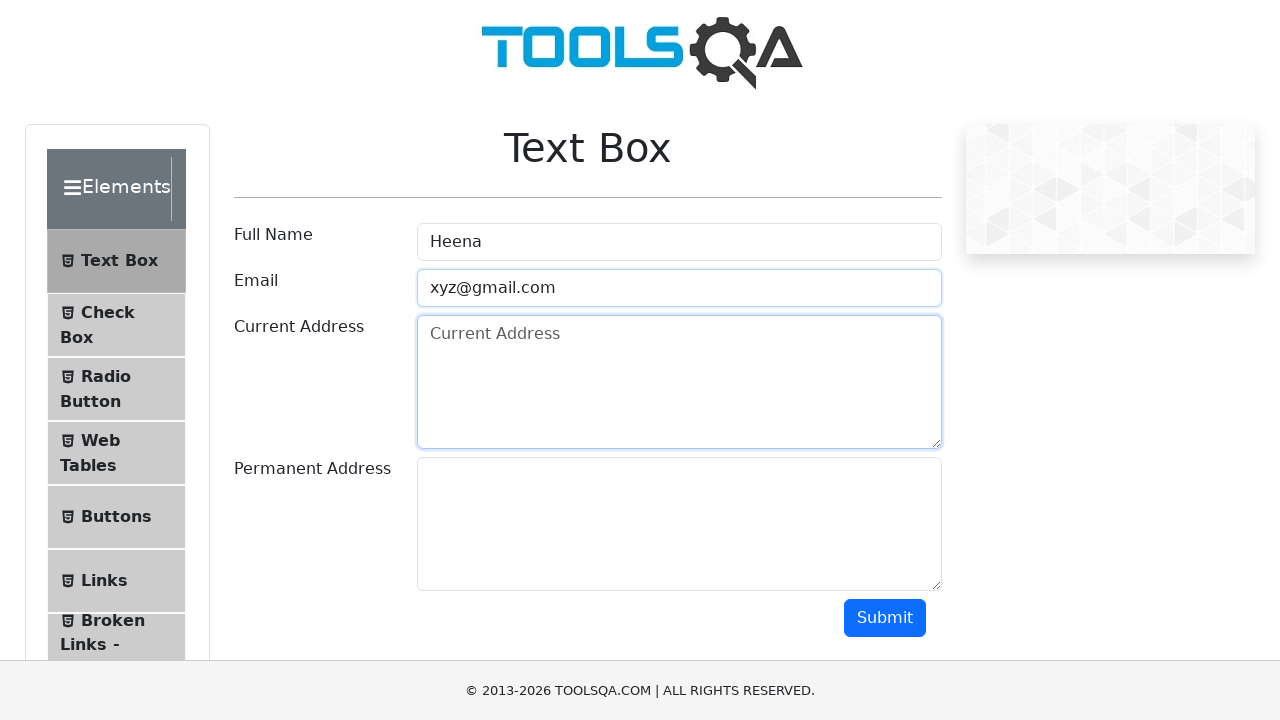

Typed current address 'velocity katraj pune'
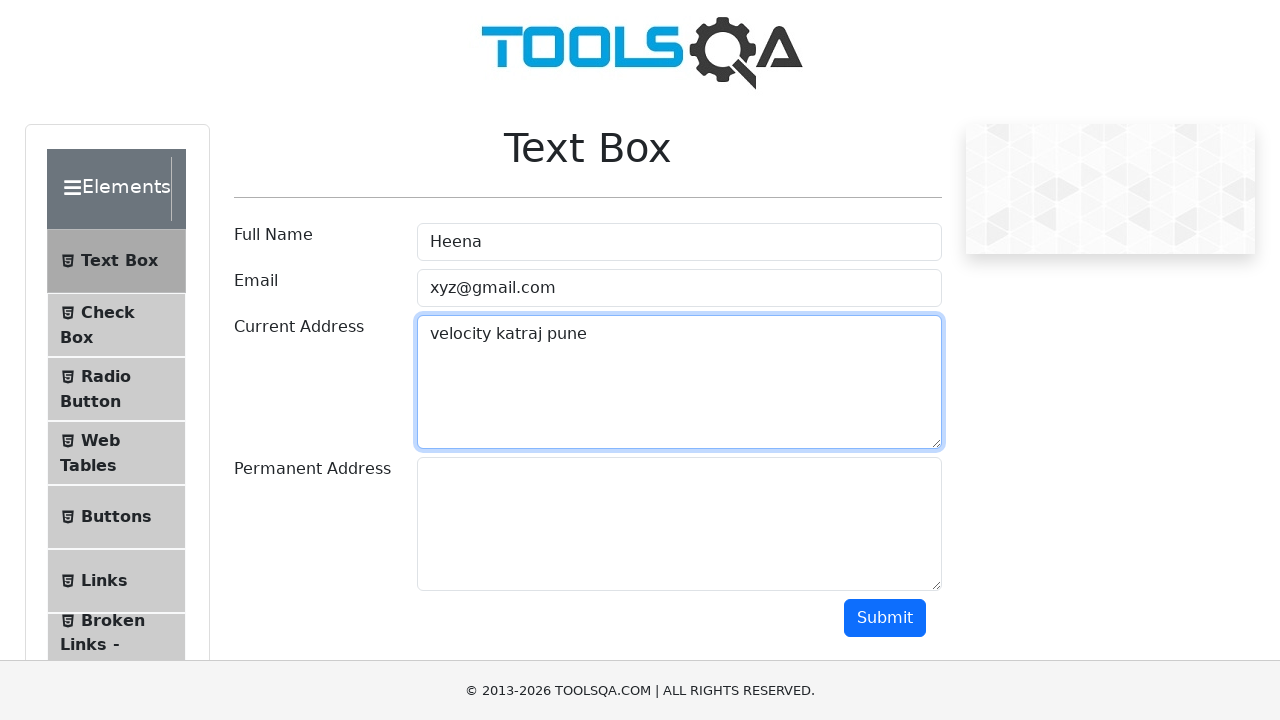

Selected all text in current address field using Ctrl+A
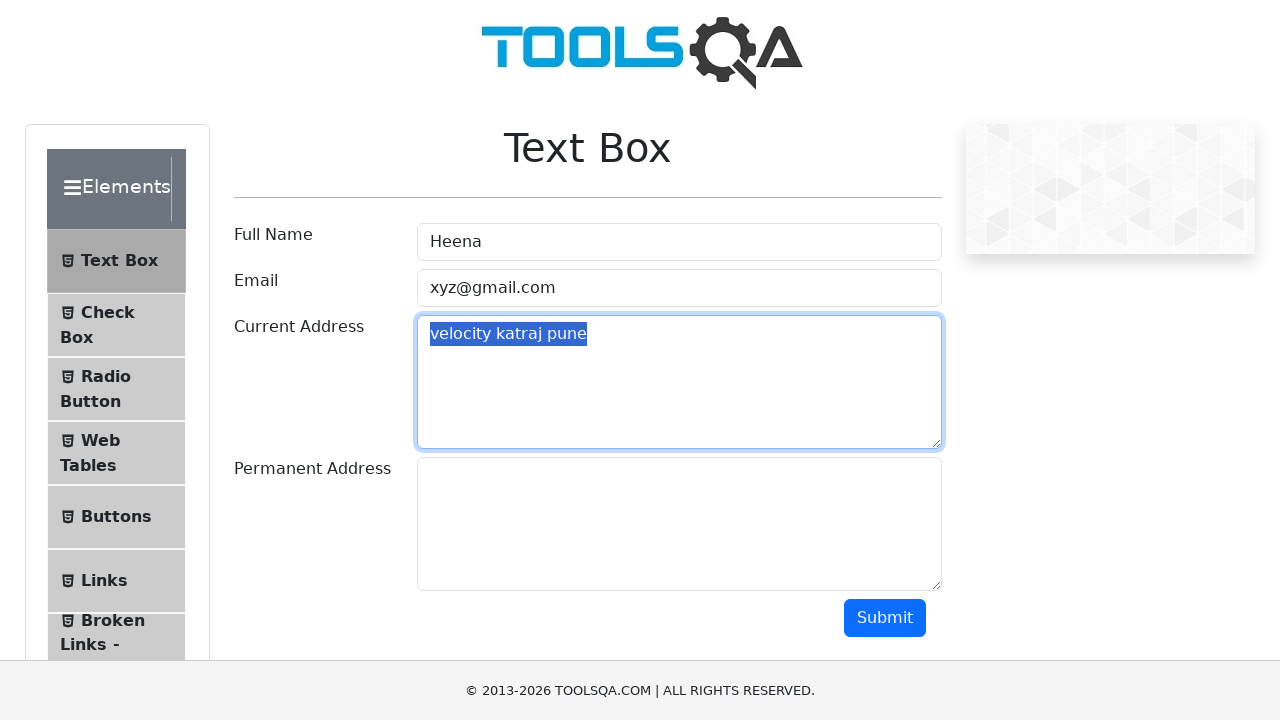

Copied selected text using Ctrl+C
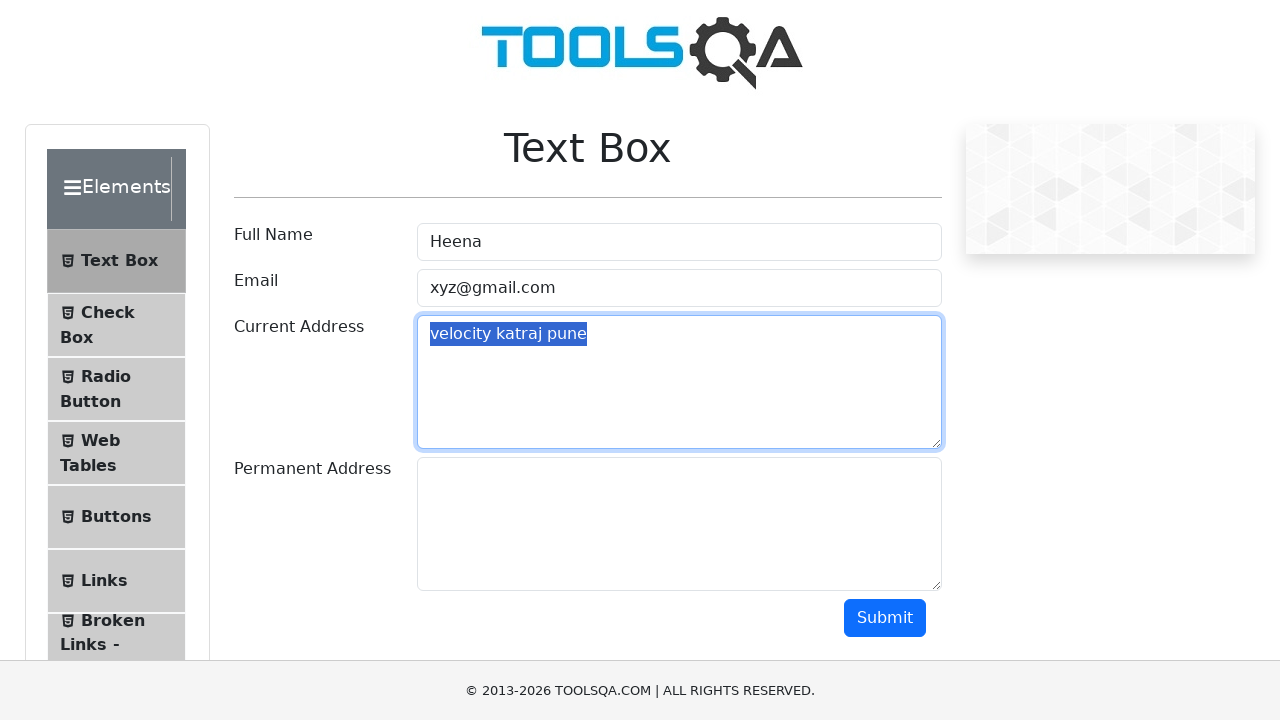

Pressed Tab to move to permanent address field
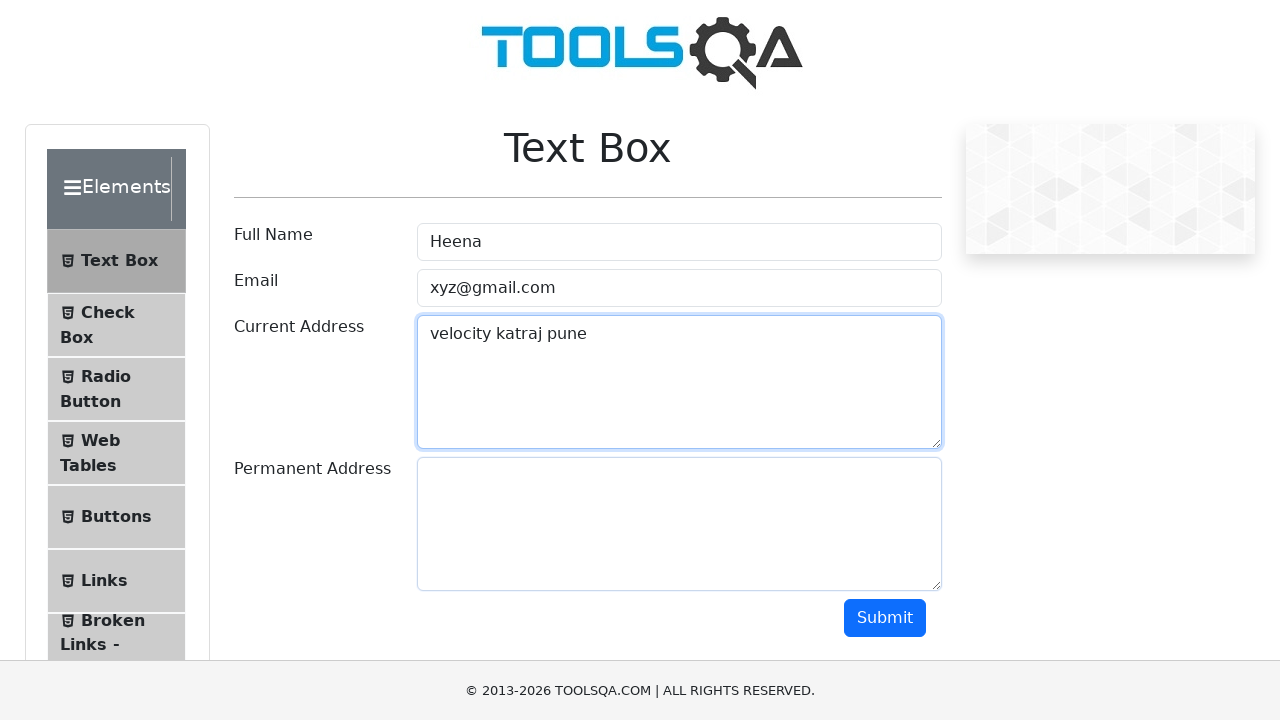

Pasted copied text into permanent address field using Ctrl+V
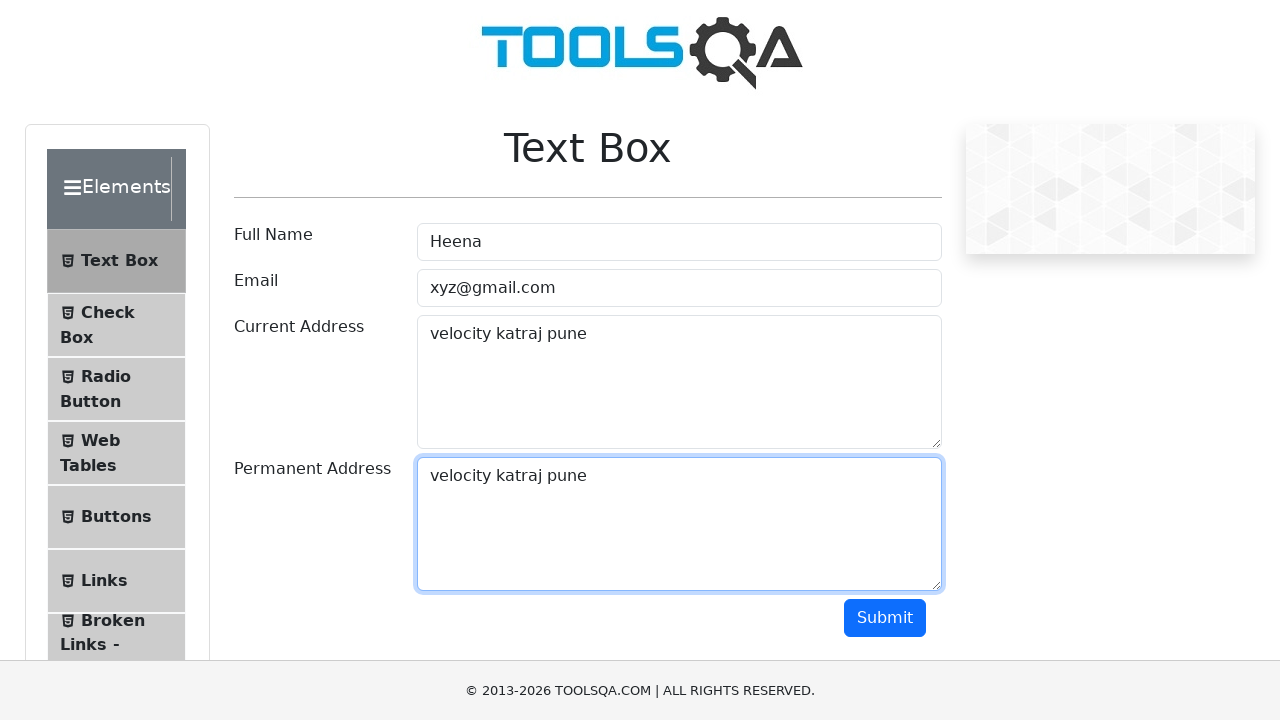

Waited 1000ms to observe the result
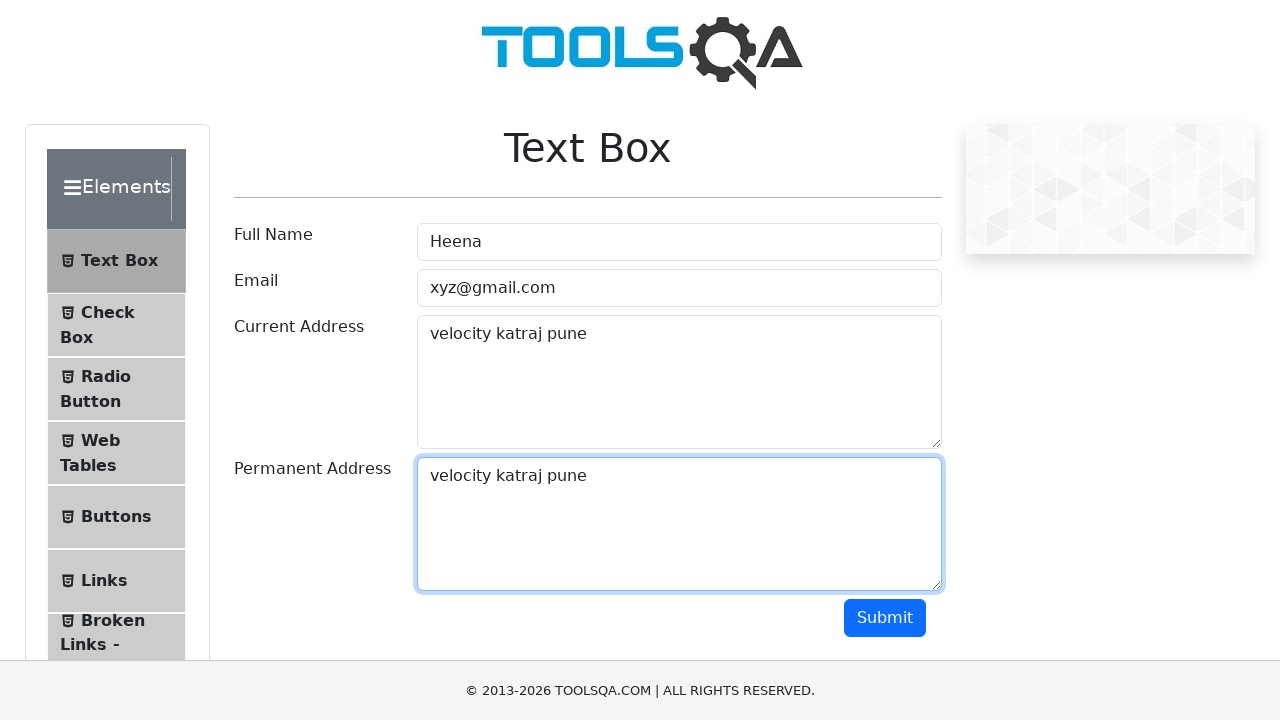

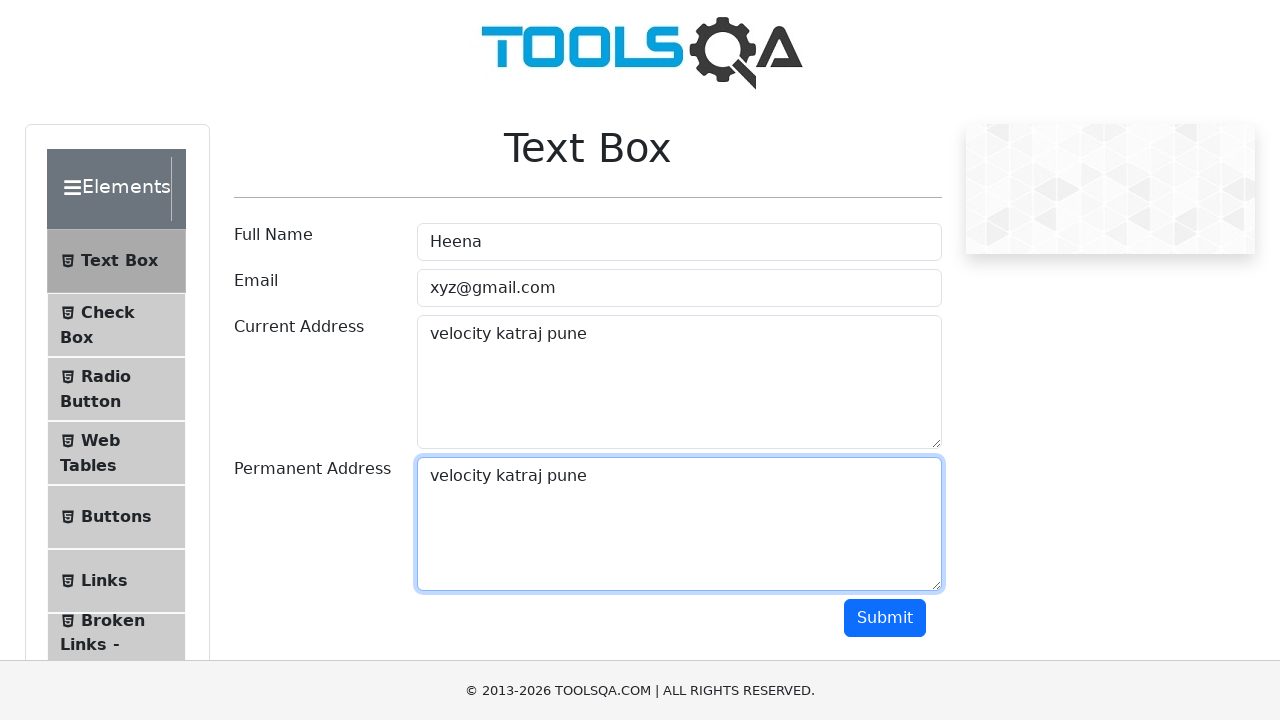